Tests unit converter by entering a value and verifying the converted output

Starting URL: https://www.unitconverters.net

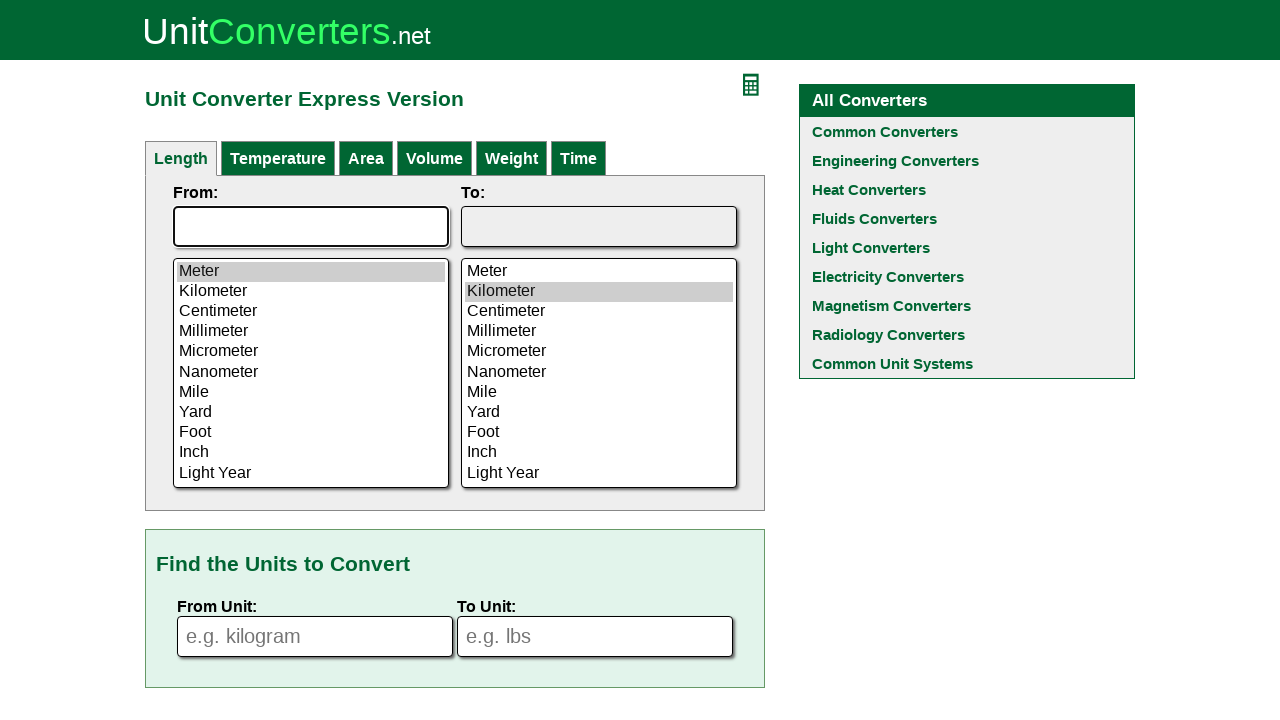

Entered value '100' in the conversion input field on input[name='fromVal']
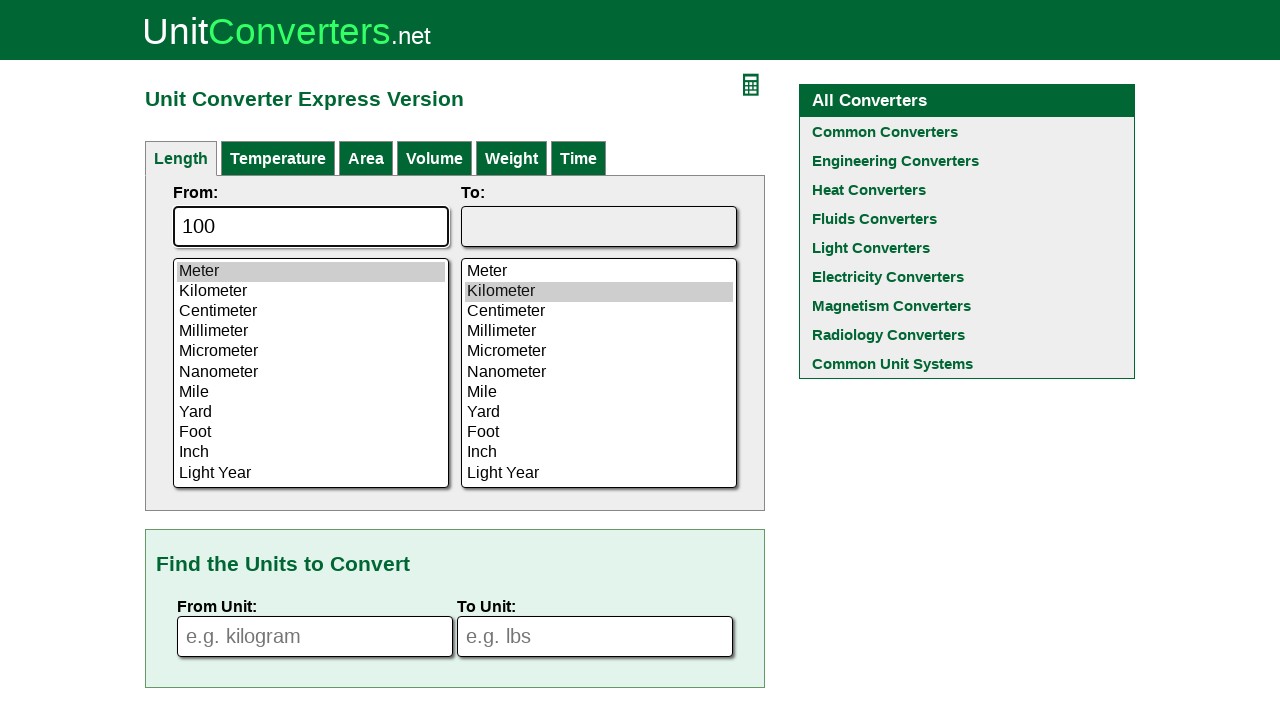

Conversion result field appeared
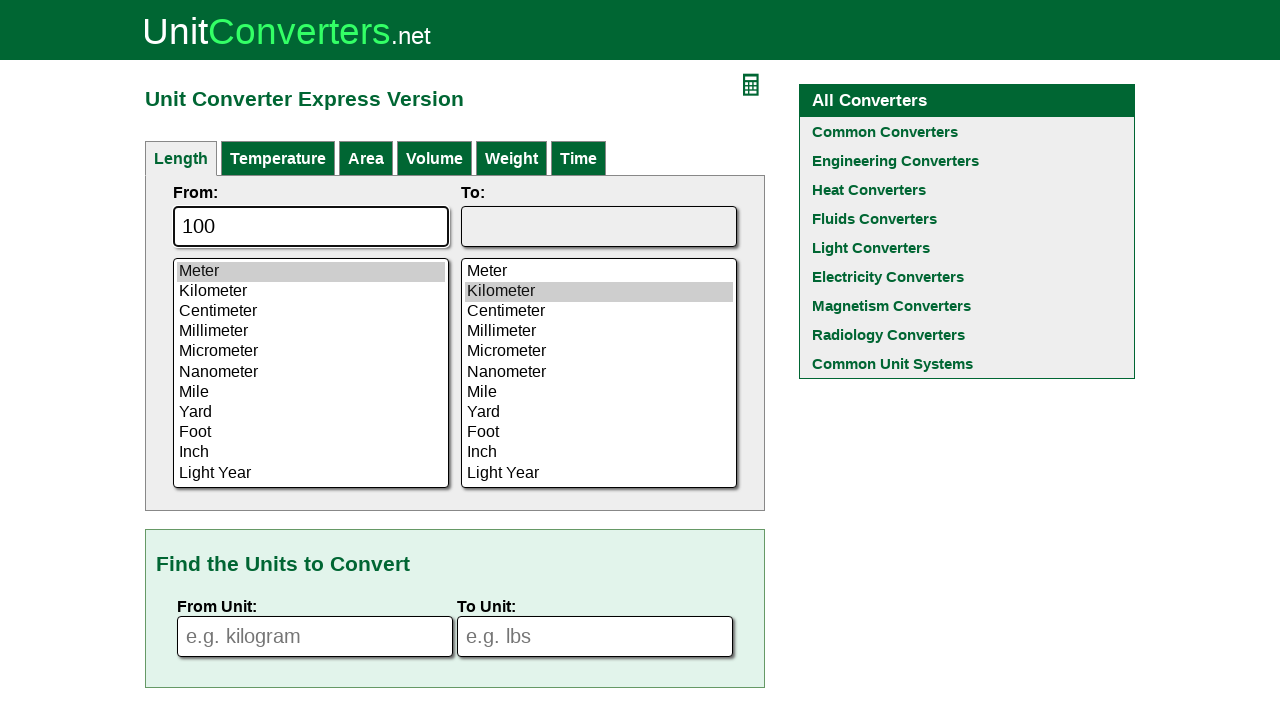

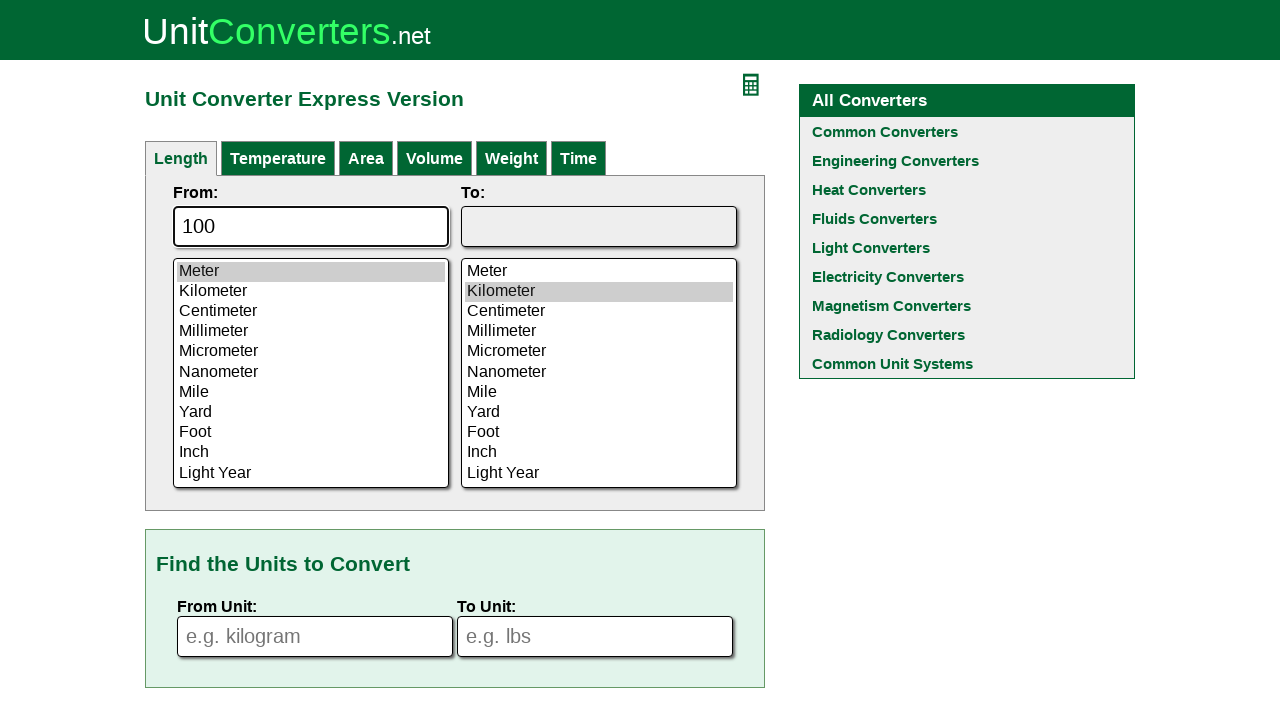